Tests a text box form by filling in full name, email, current address, then copying the current address and pasting it into the permanent address field using keyboard shortcuts.

Starting URL: https://demoqa.com/text-box

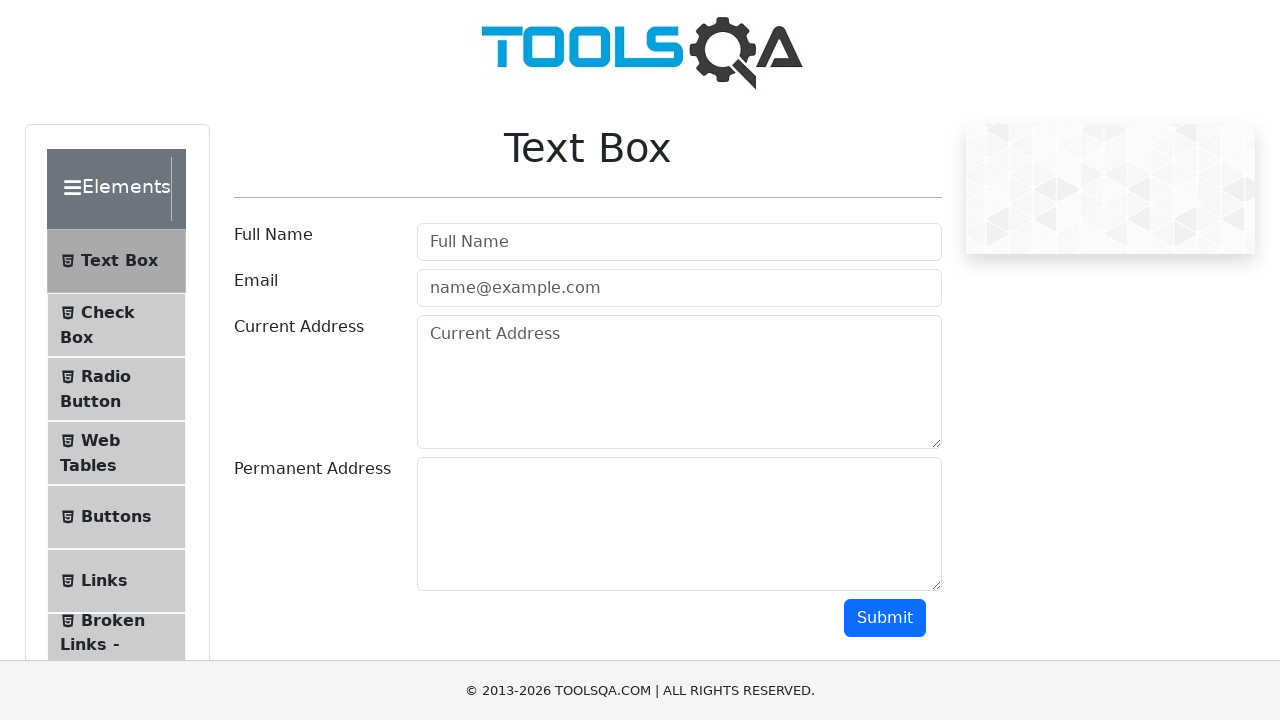

Filled full name field with 'Mr.Peter Haynes' on #userName
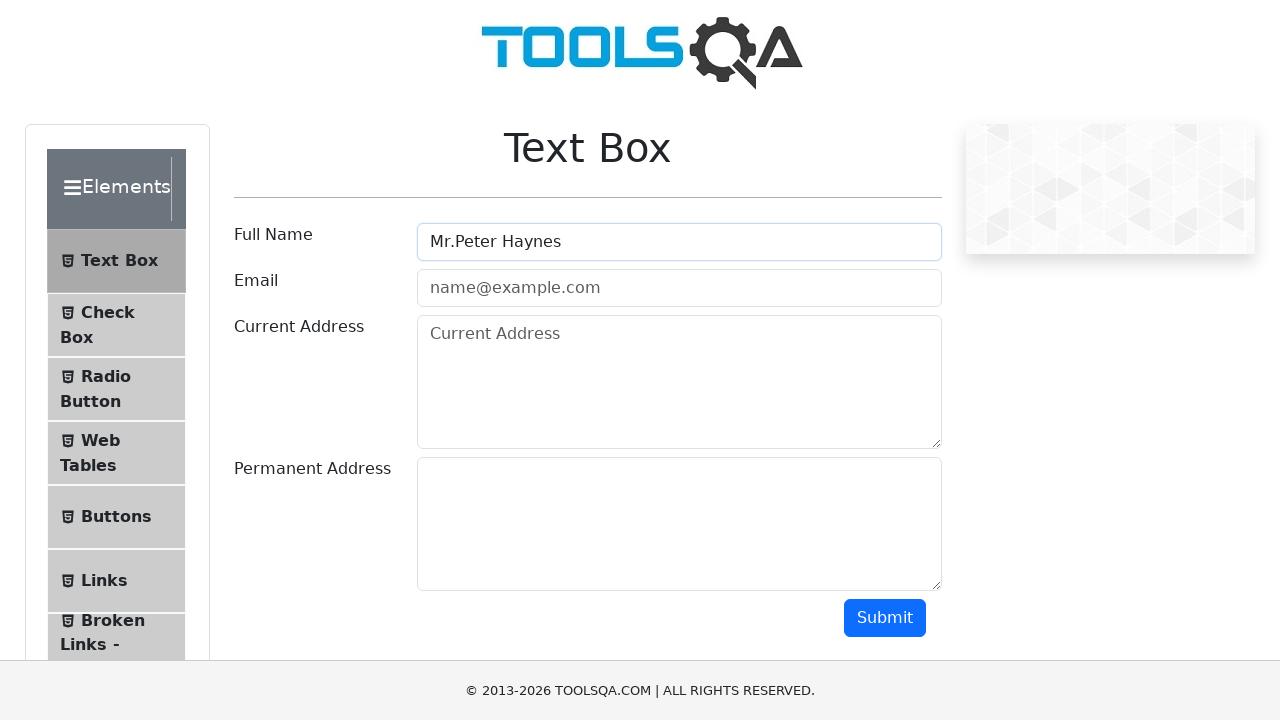

Filled email field with 'PeterHaynes@toolsqa.com' on #userEmail
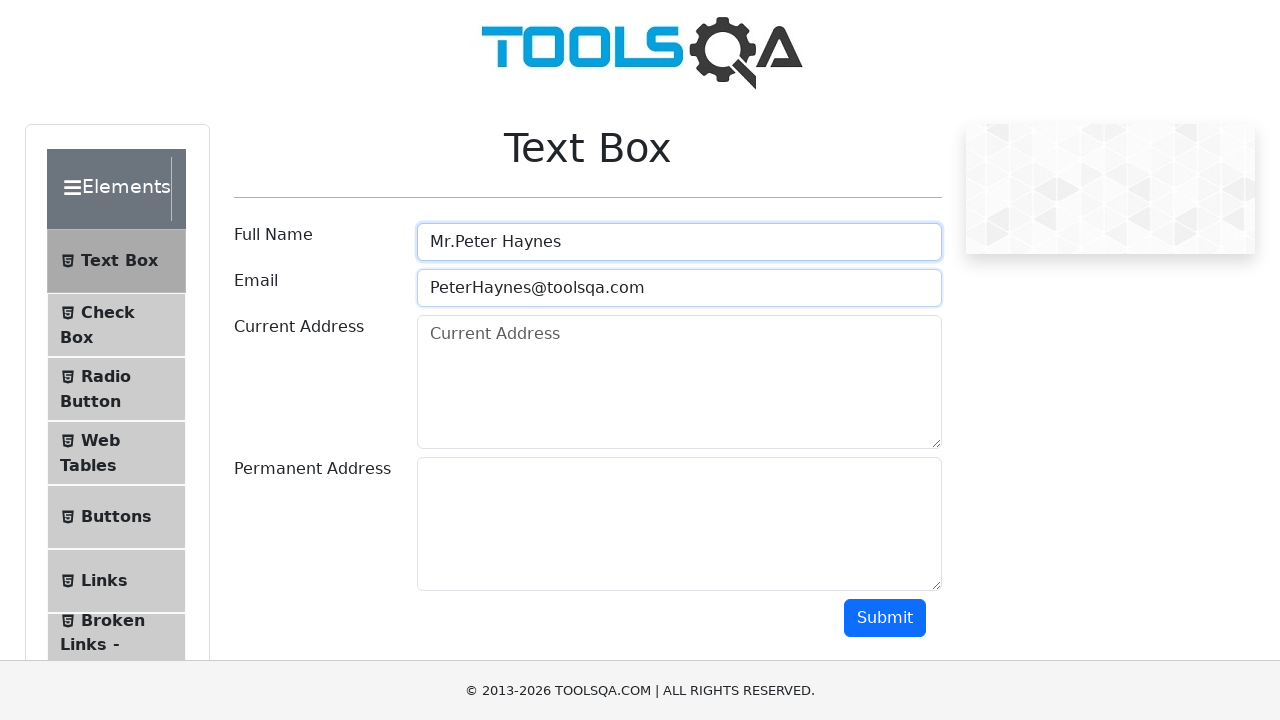

Filled current address field with '43 School Lane London EC71 9GO' on #currentAddress
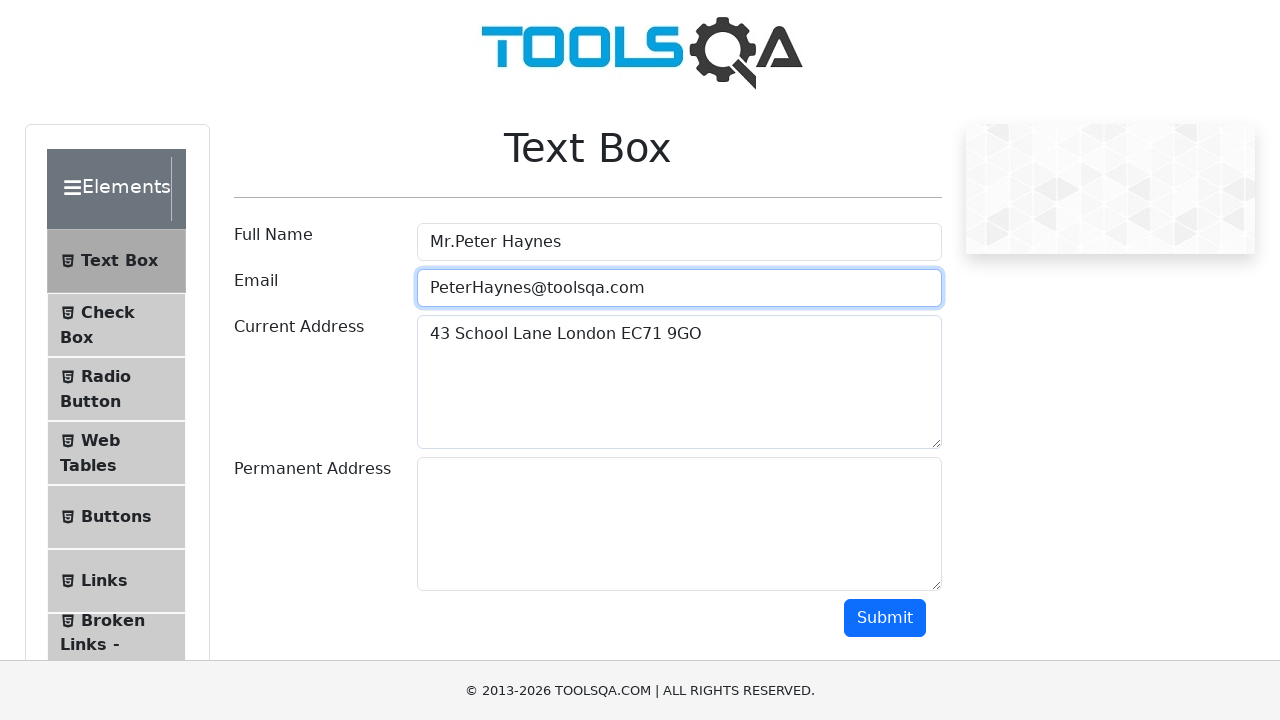

Clicked on current address field to focus it at (679, 382) on #currentAddress
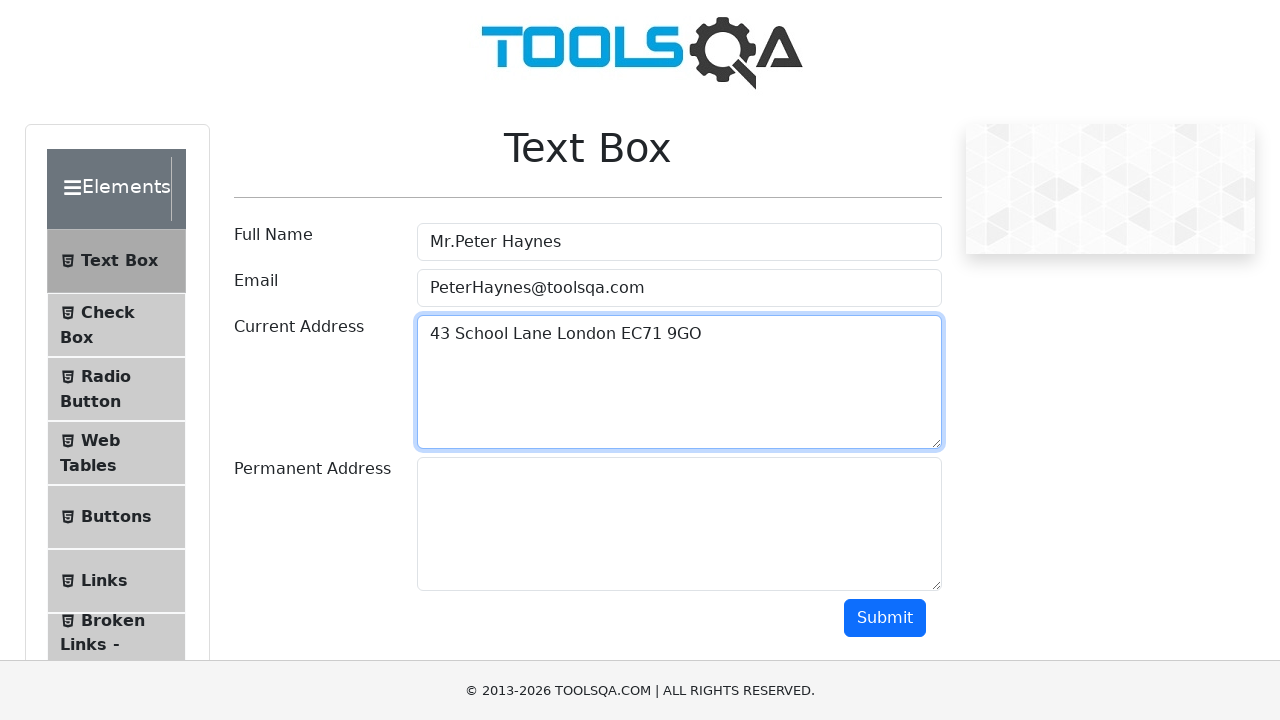

Selected all text in current address field using Ctrl+A
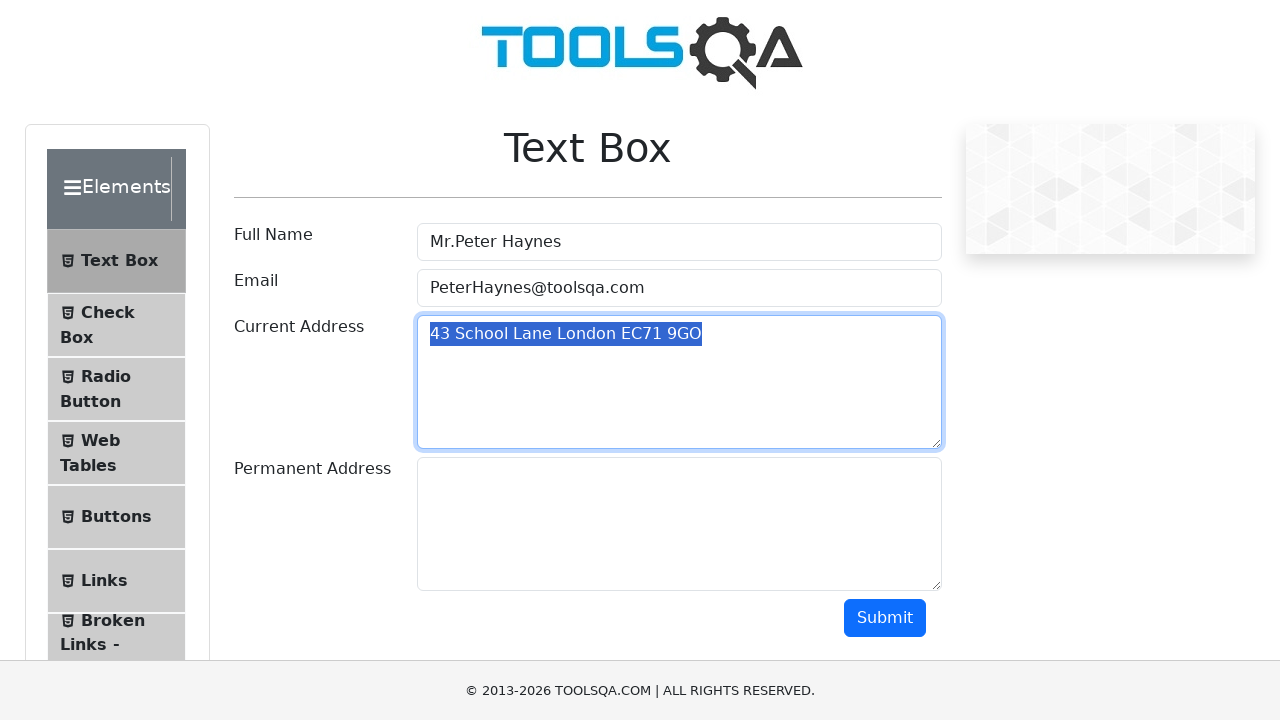

Copied current address to clipboard using Ctrl+C
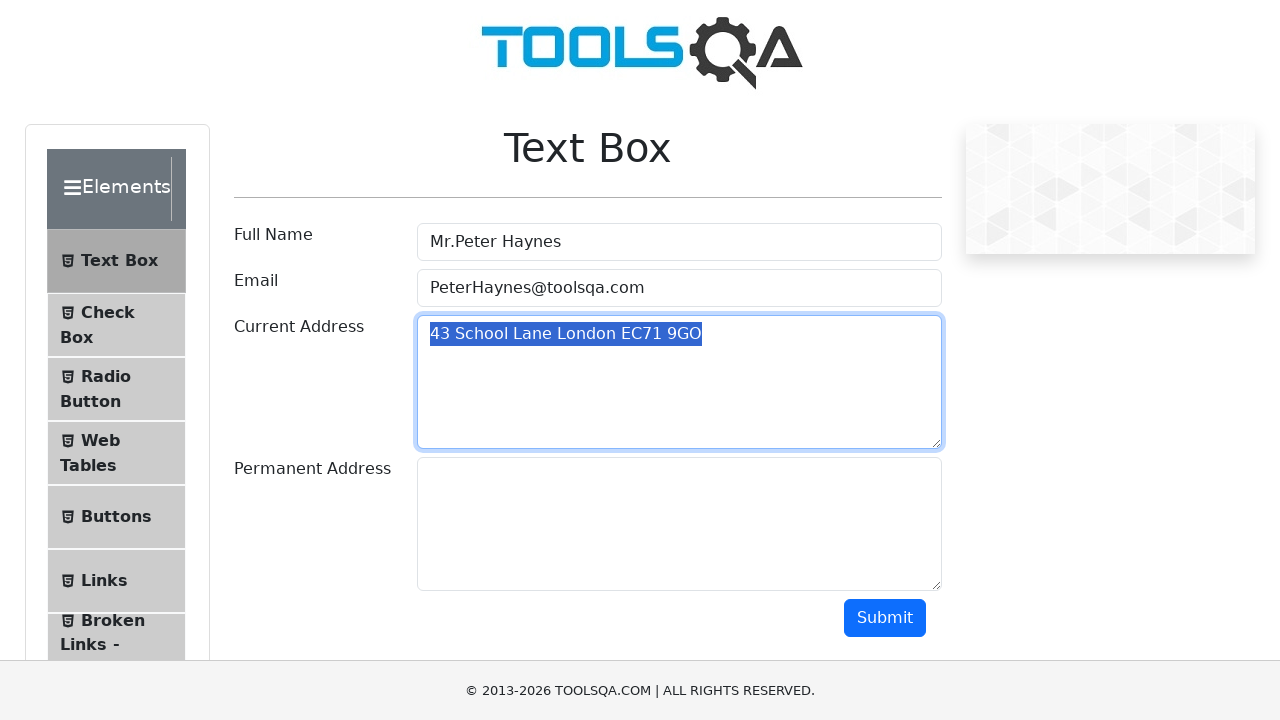

Pressed Tab to move focus to permanent address field
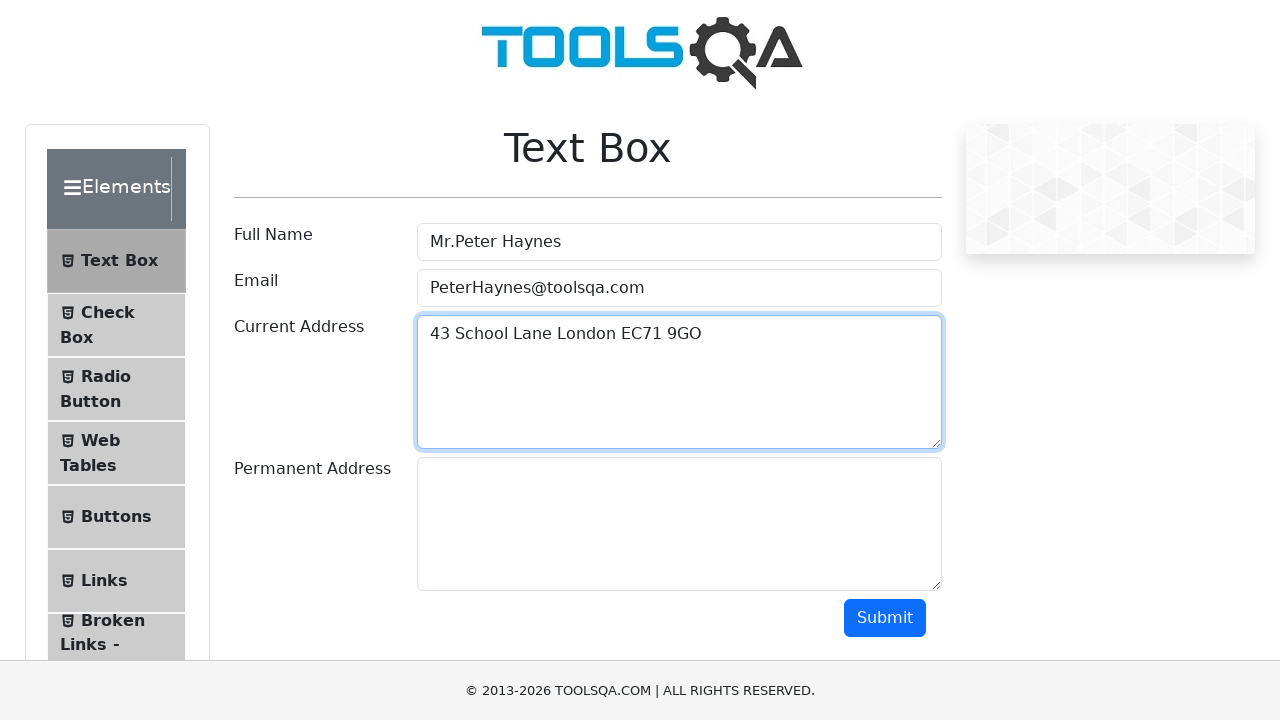

Pasted address into permanent address field using Ctrl+V
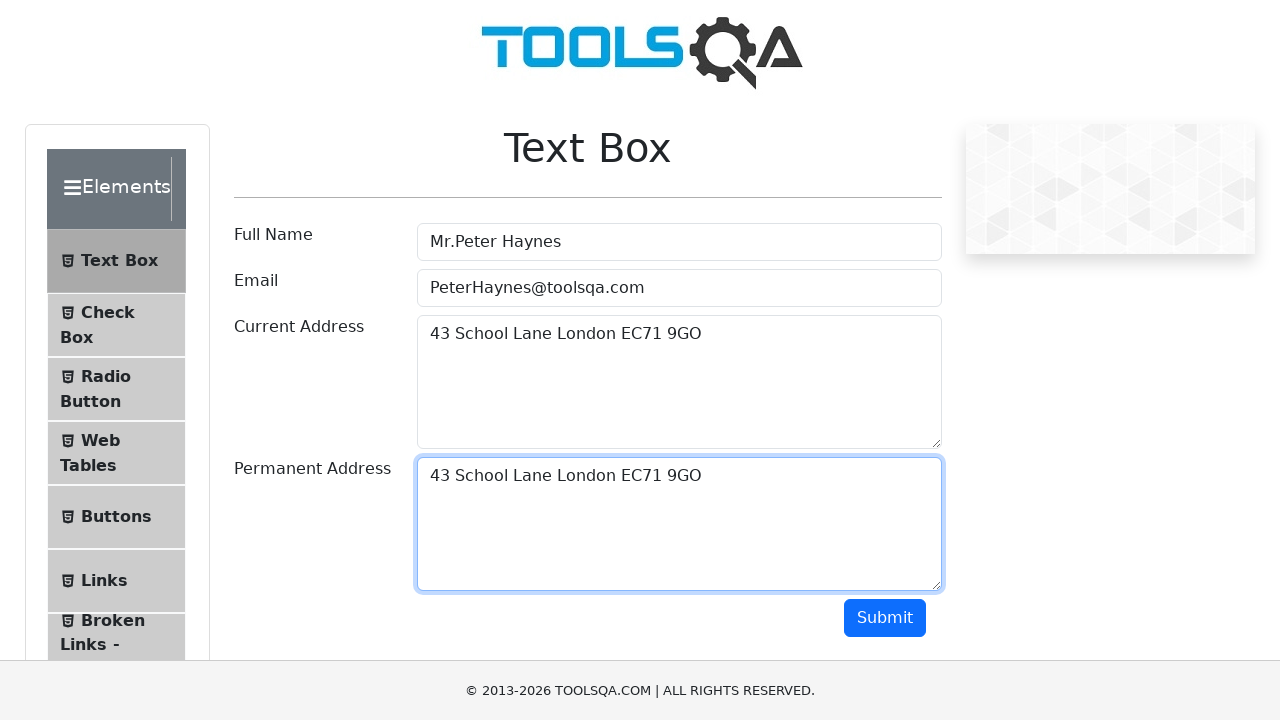

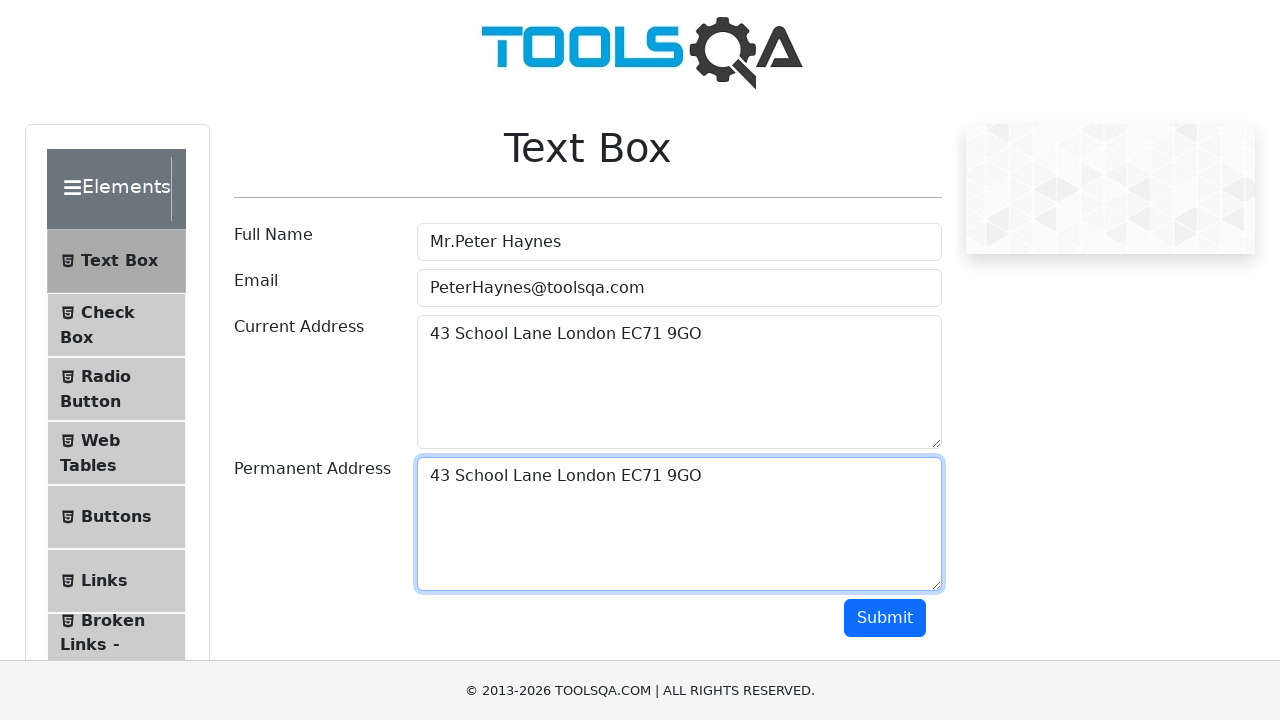